Tests drag and drop functionality by dragging element A and dropping it onto element B

Starting URL: http://the-internet.herokuapp.com/drag_and_drop

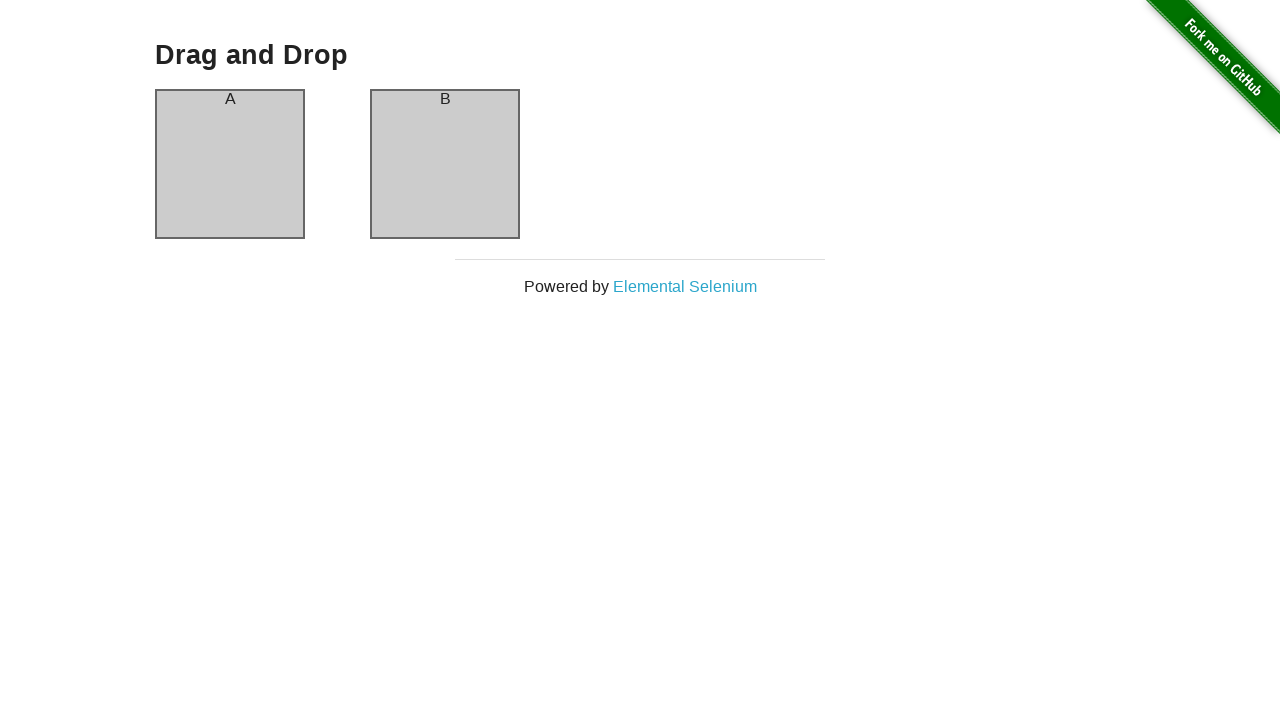

Located source element (column-a) for drag and drop
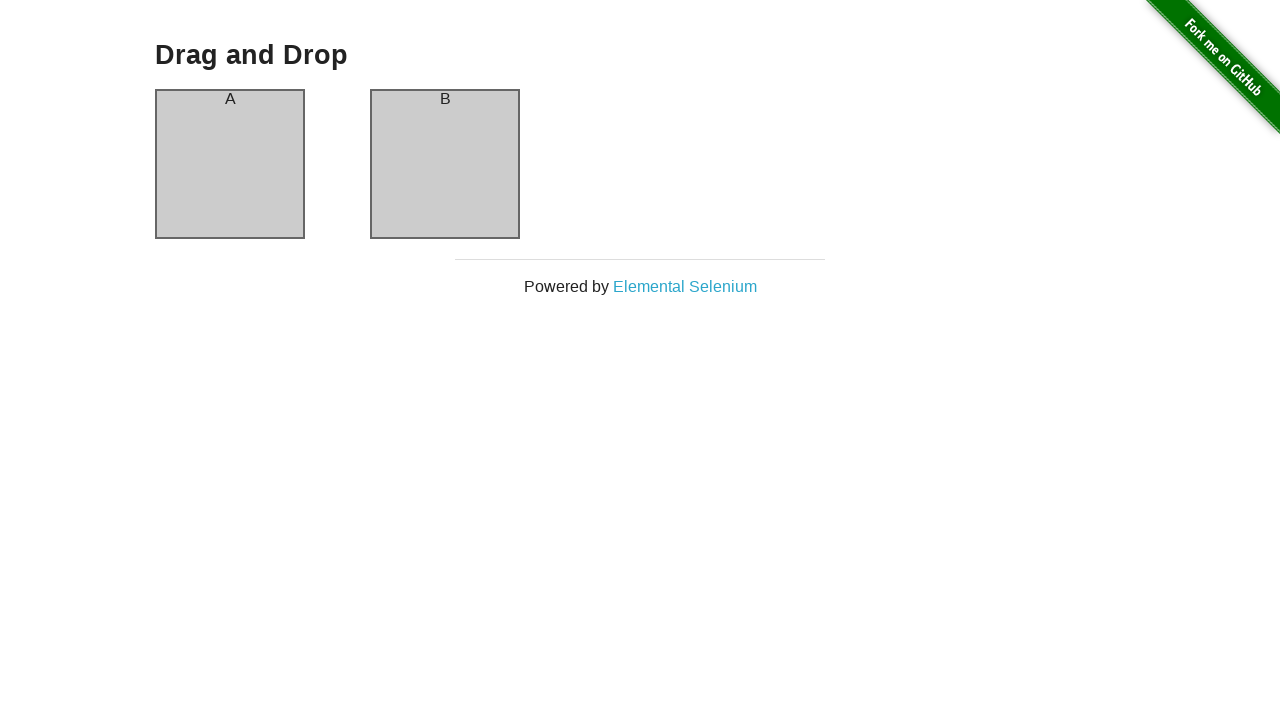

Located target element (column-b) for drag and drop
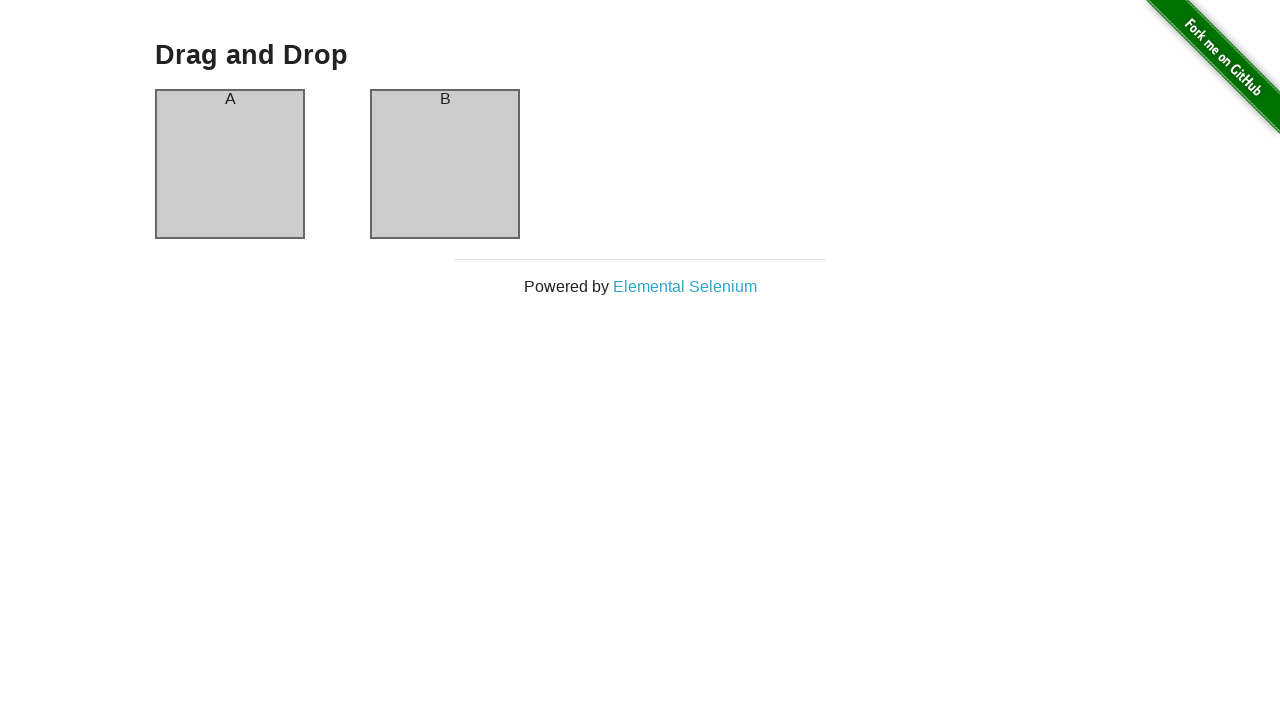

Dragged element A (column-a) and dropped it onto element B (column-b) at (445, 164)
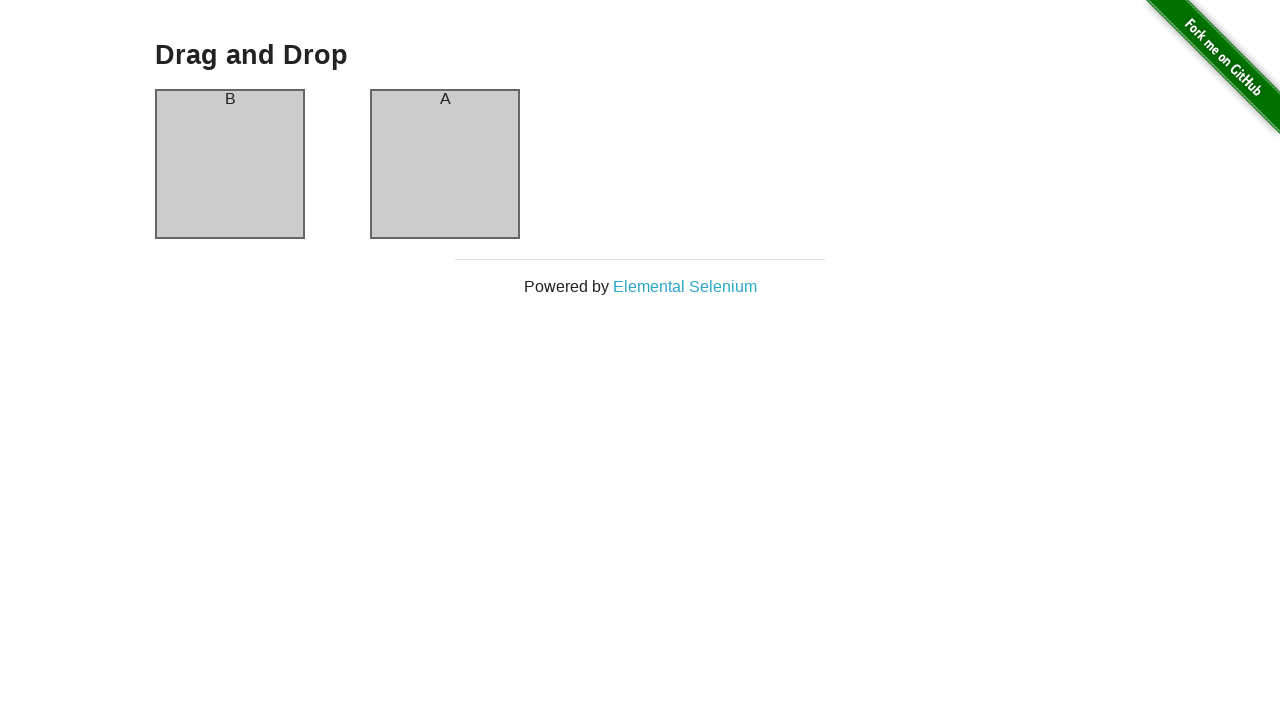

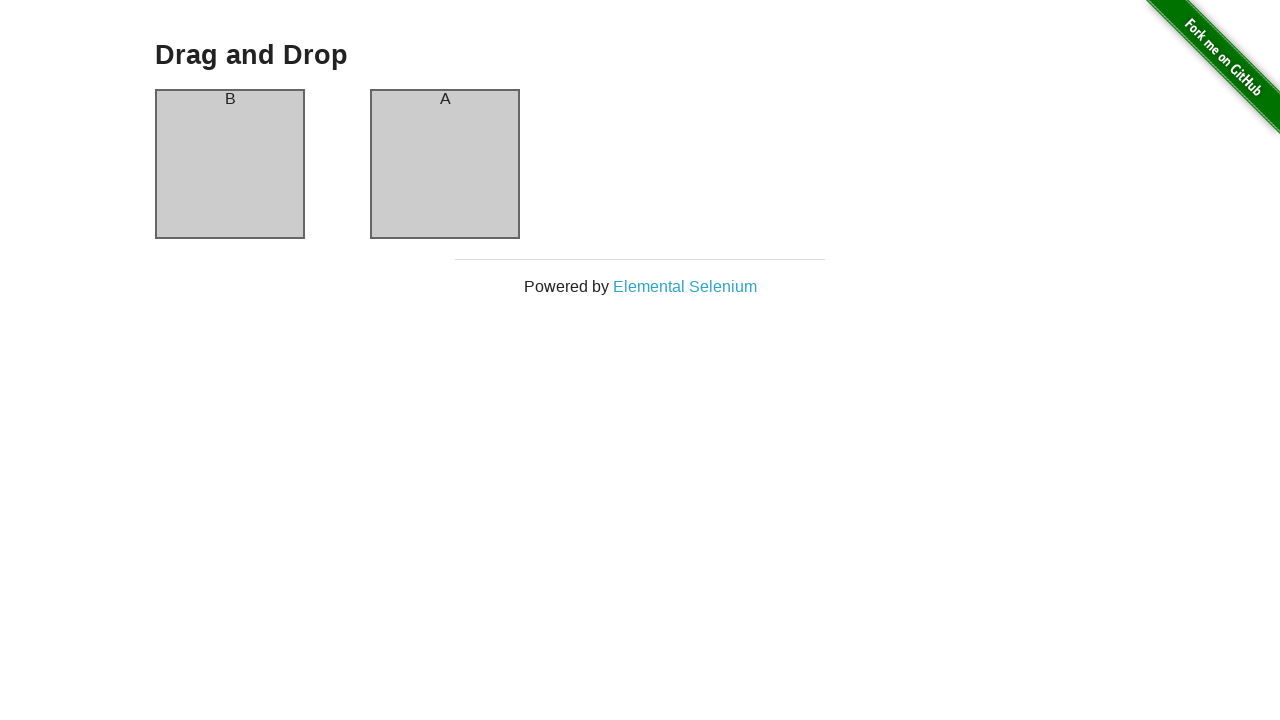